Tests the hotel listing functionality by clicking the hotel list button and verifying that hotel items are displayed

Starting URL: http://hotel-v3.progmasters.hu/

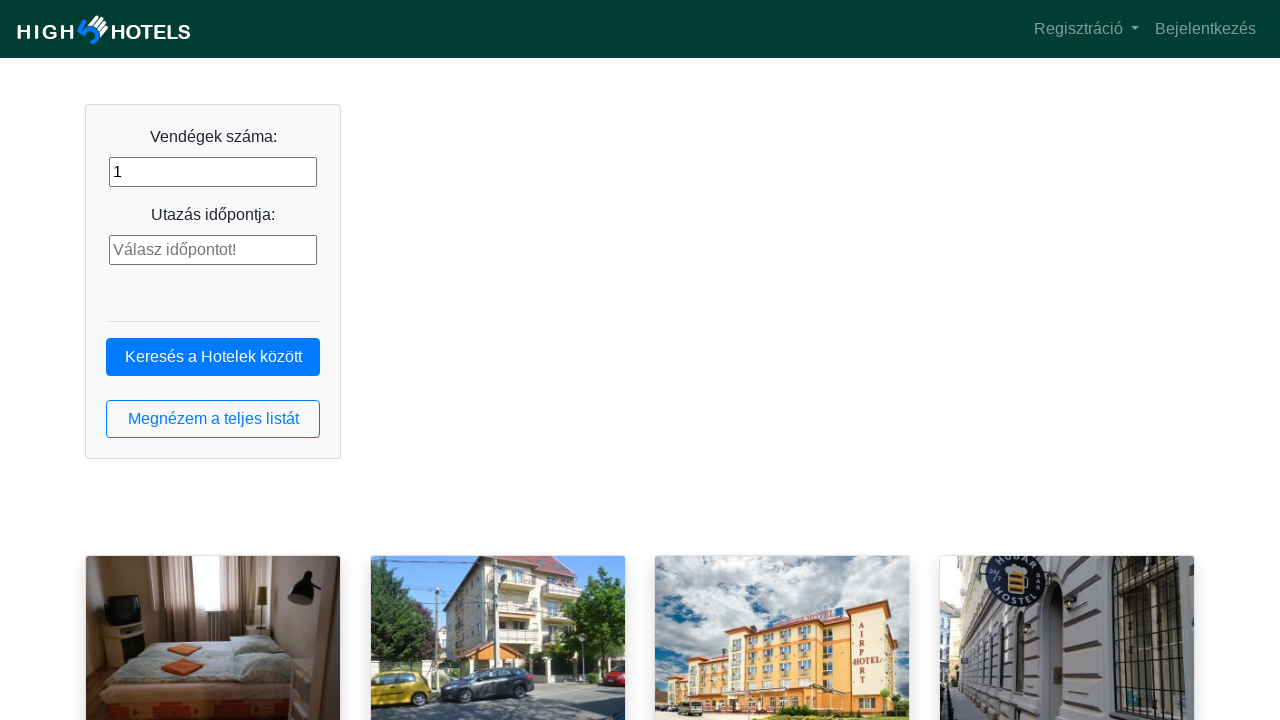

Clicked the hotel list button at (213, 419) on button.btn.btn-outline-primary.btn-block
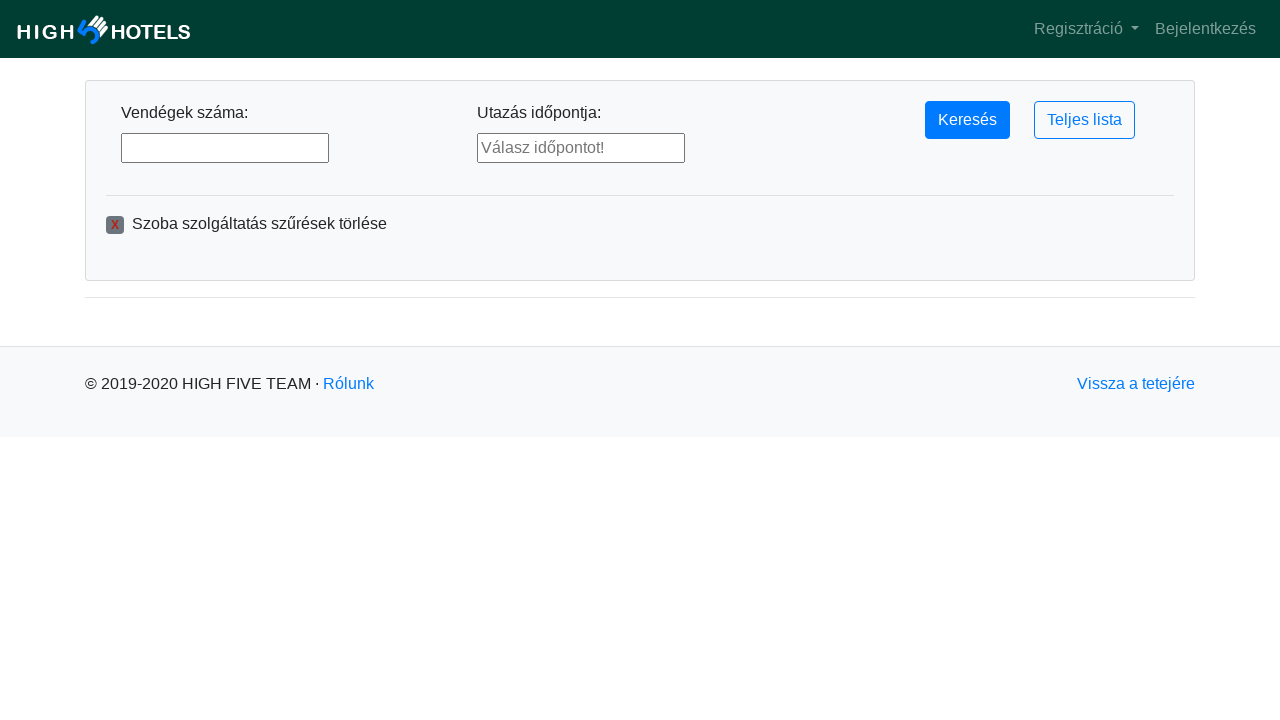

Hotel list loaded - hotel items are now visible
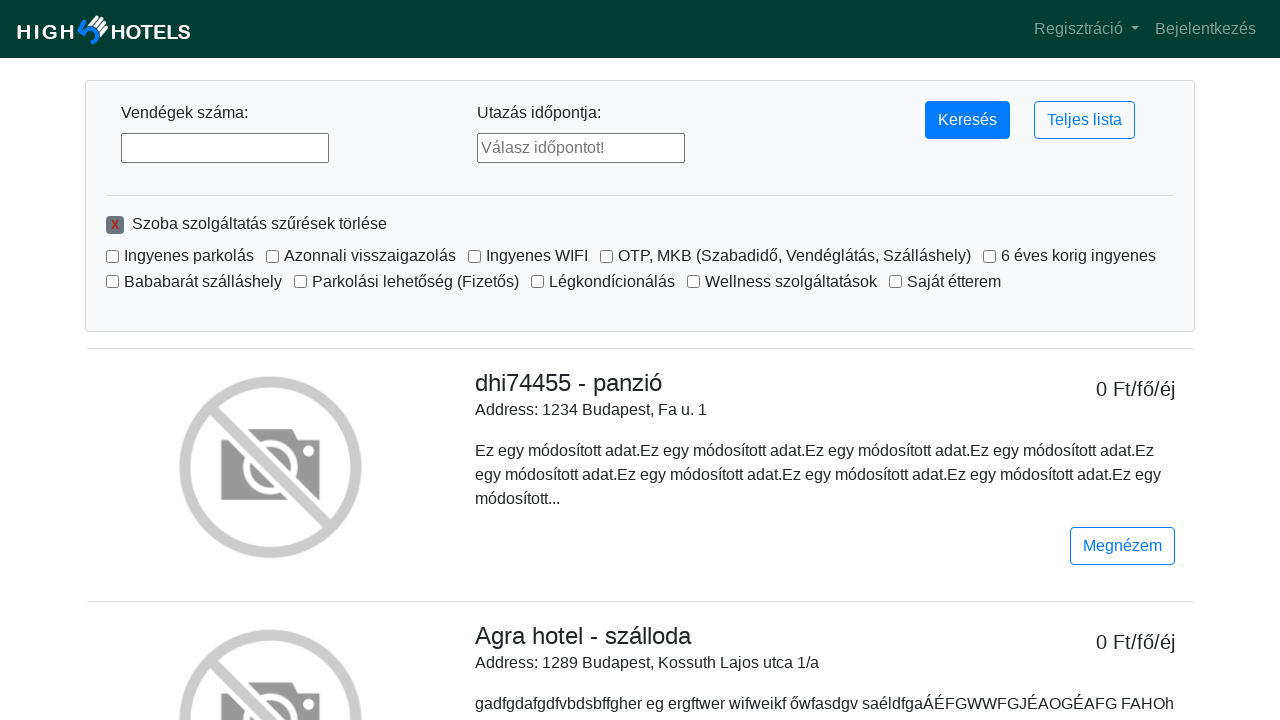

Located all hotel items
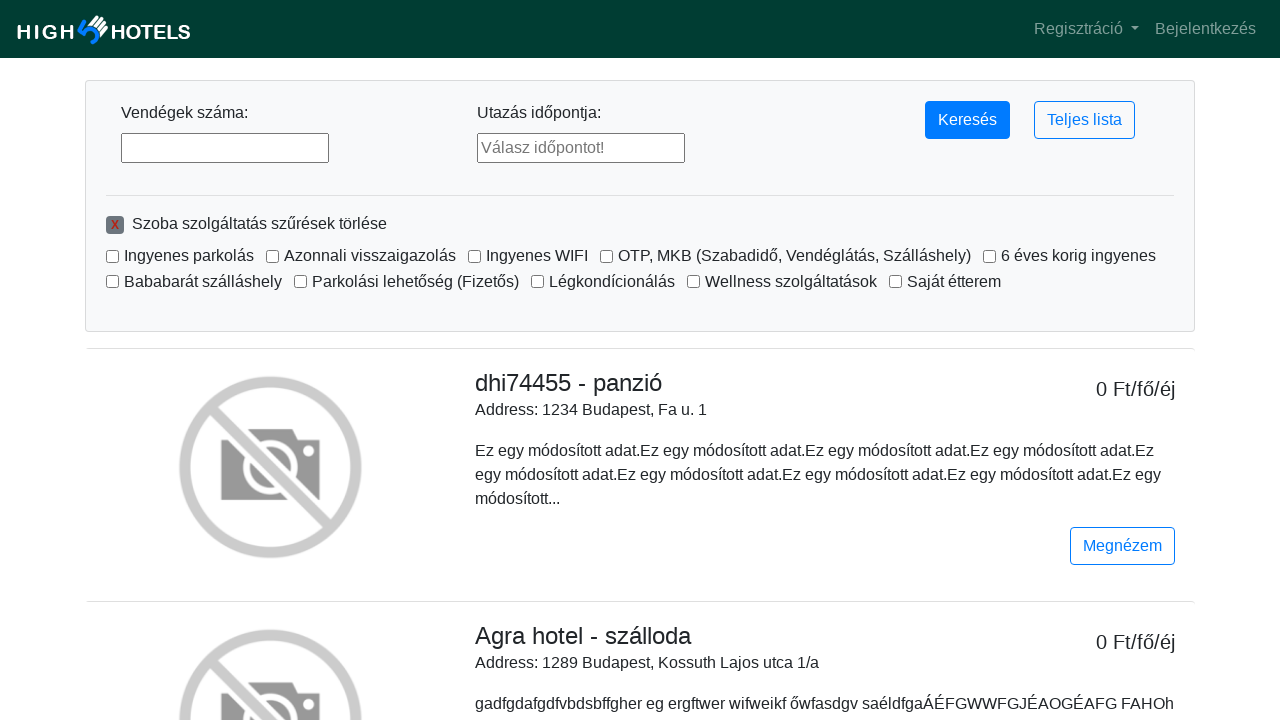

Verified that hotels are displayed (count > 0)
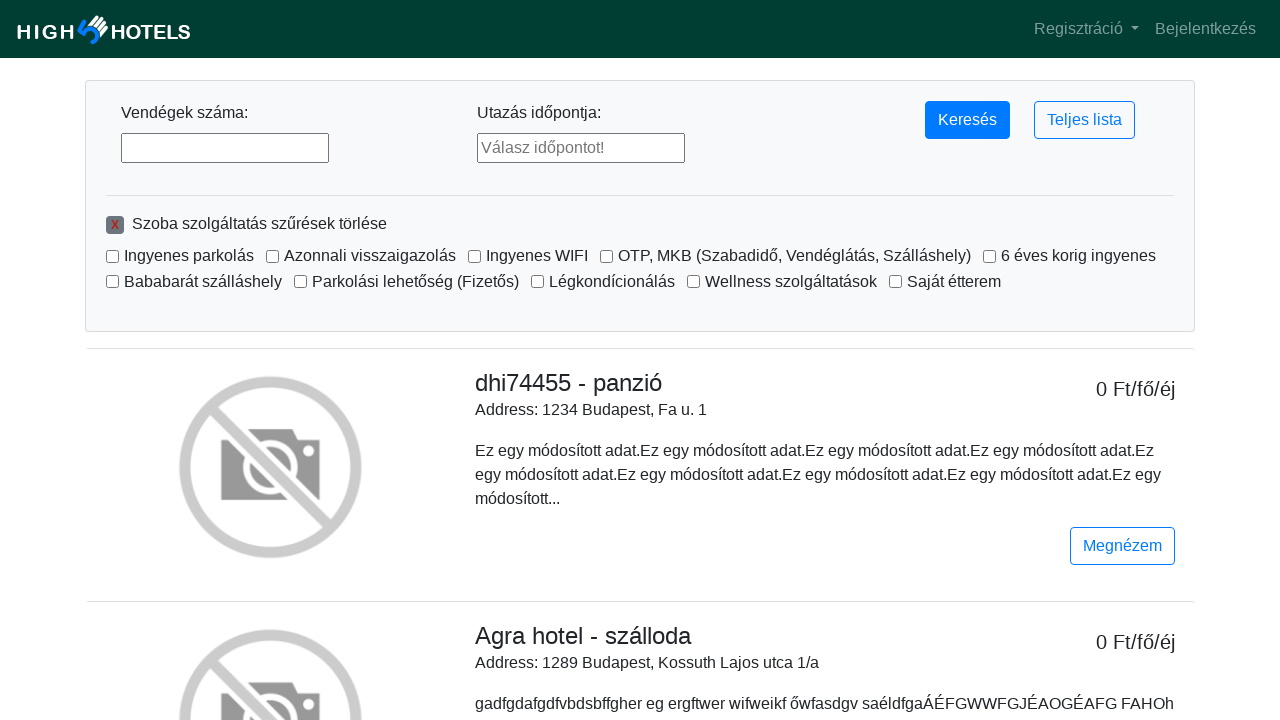

Verified that exactly 10 hotels are displayed
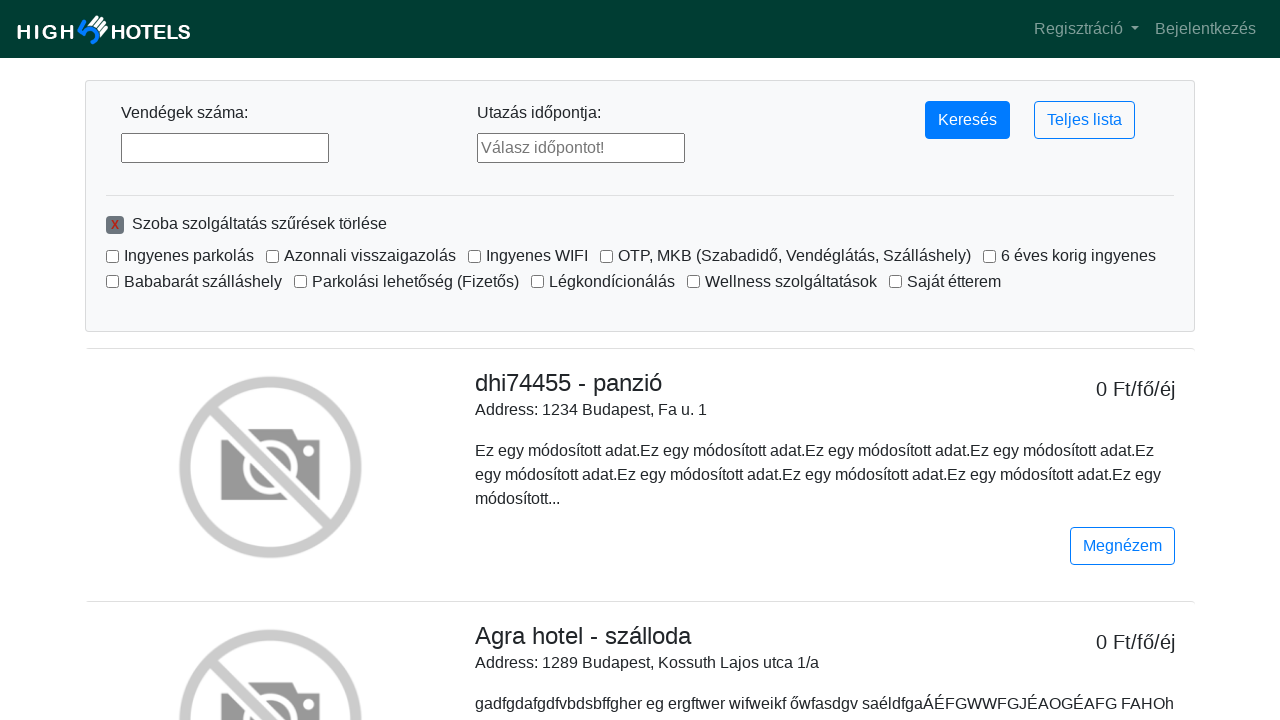

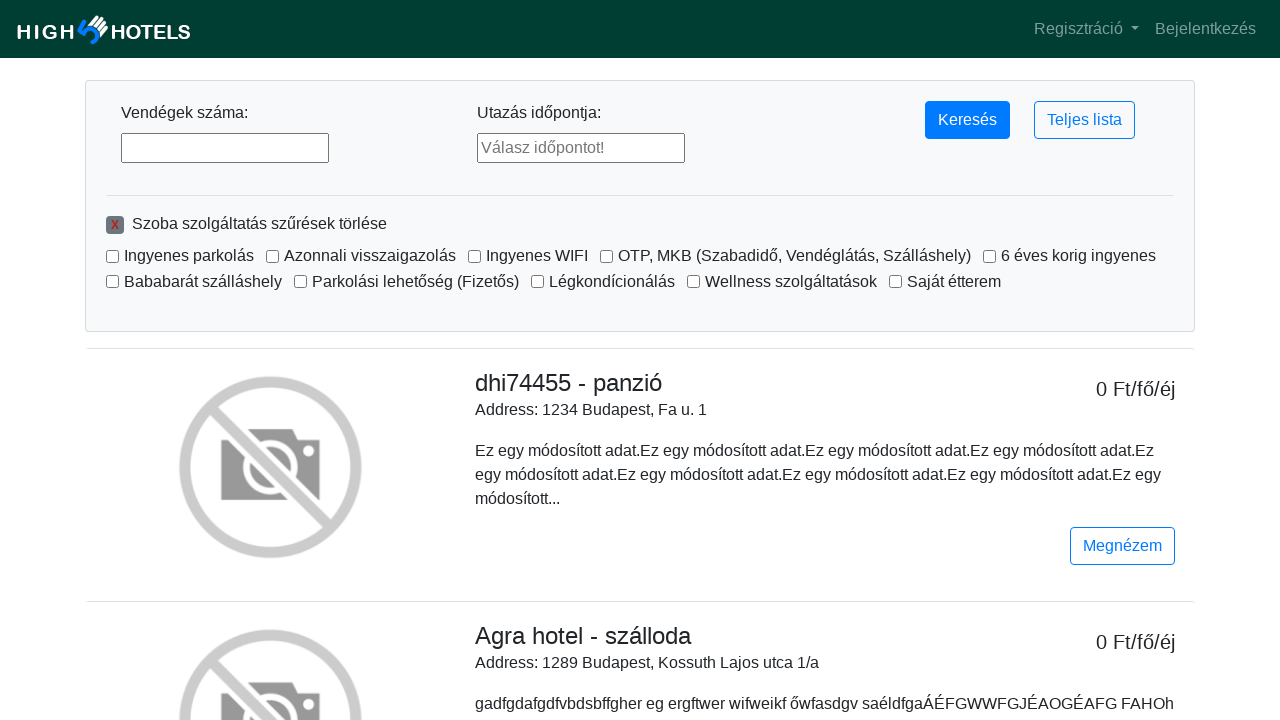